Solves a mathematical captcha by extracting a value from an element attribute, calculating a result, and submitting the form with checkbox and radio button selections

Starting URL: http://suninjuly.github.io/get_attribute.html

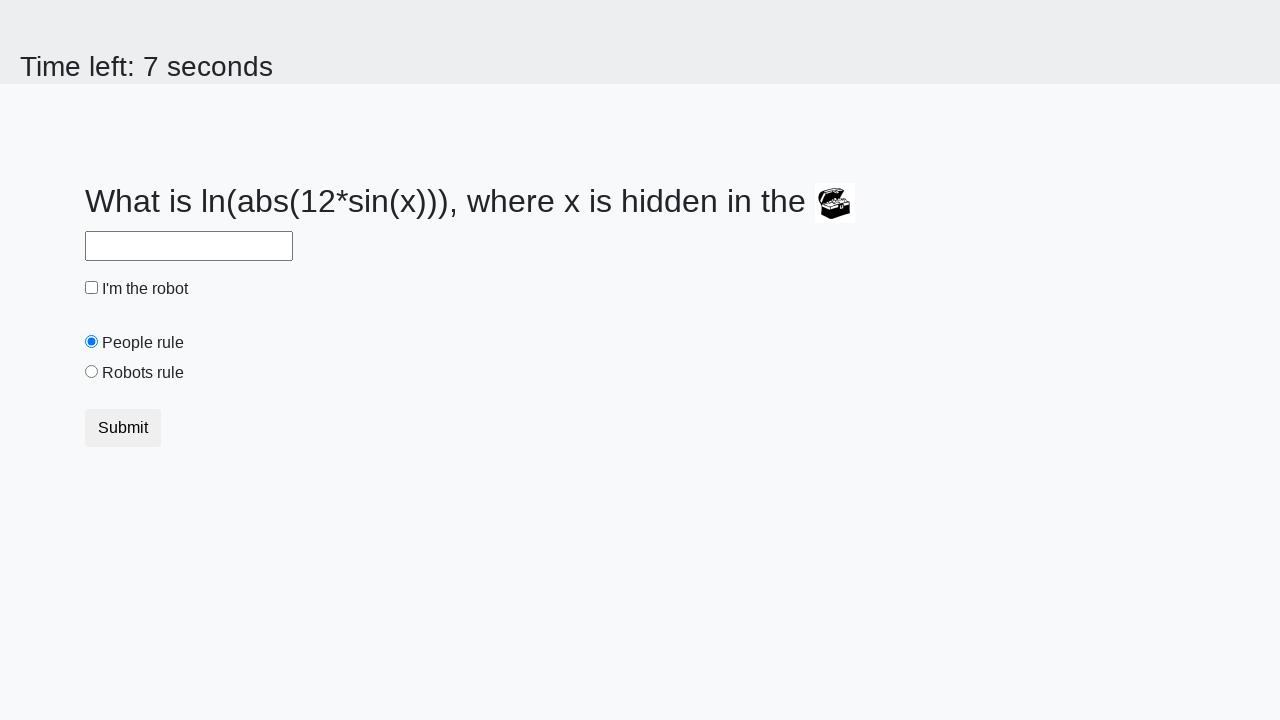

Located treasure element with id 'treasure'
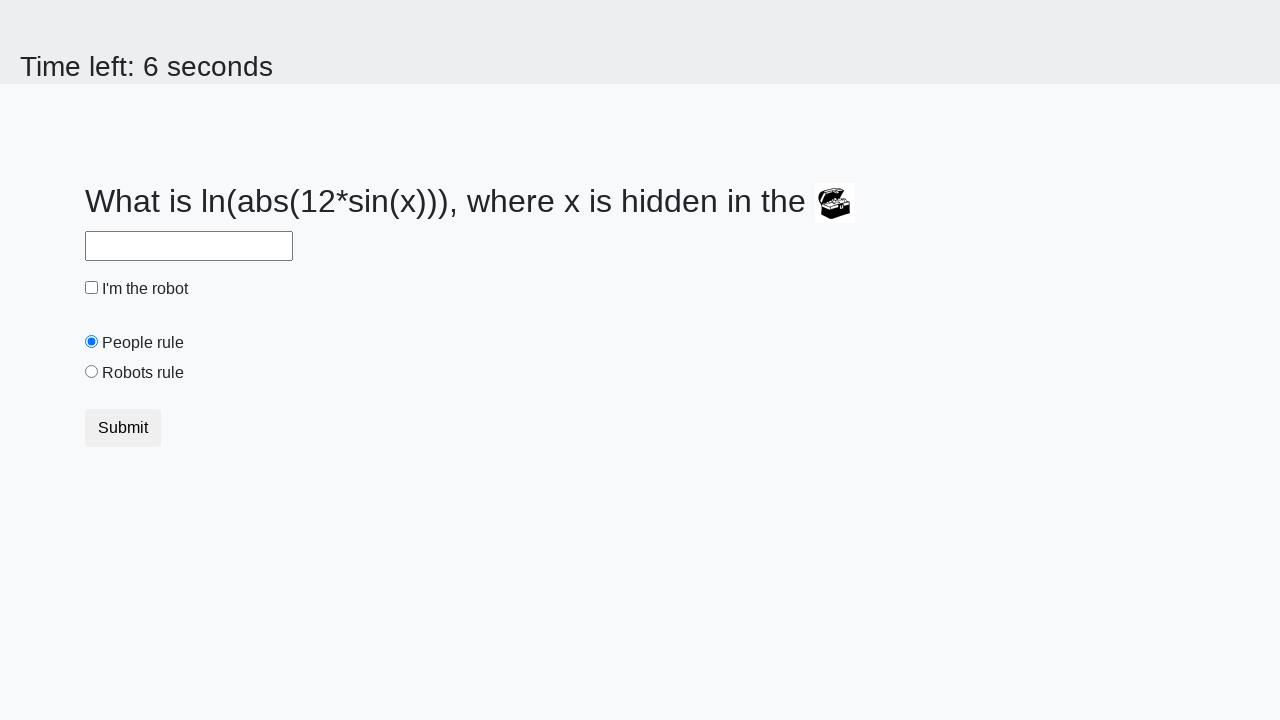

Extracted valuex attribute from treasure element: 571
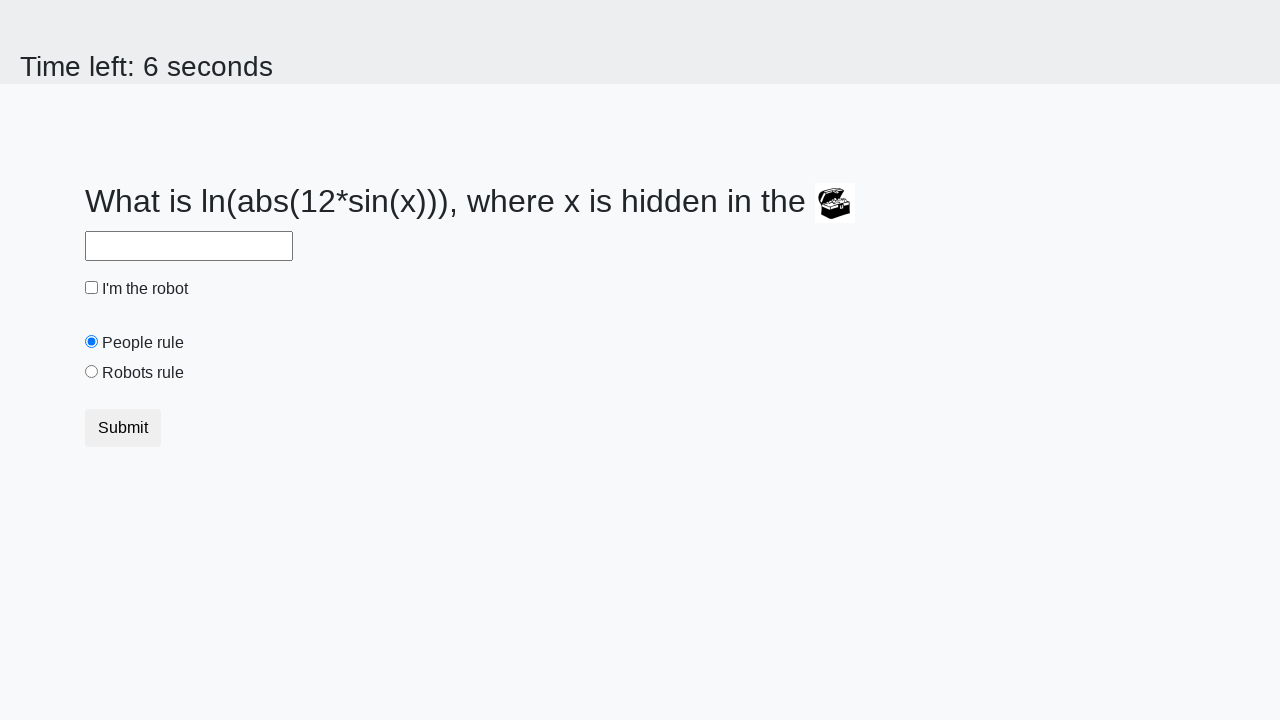

Calculated mathematical captcha result: 2.1225539677169705
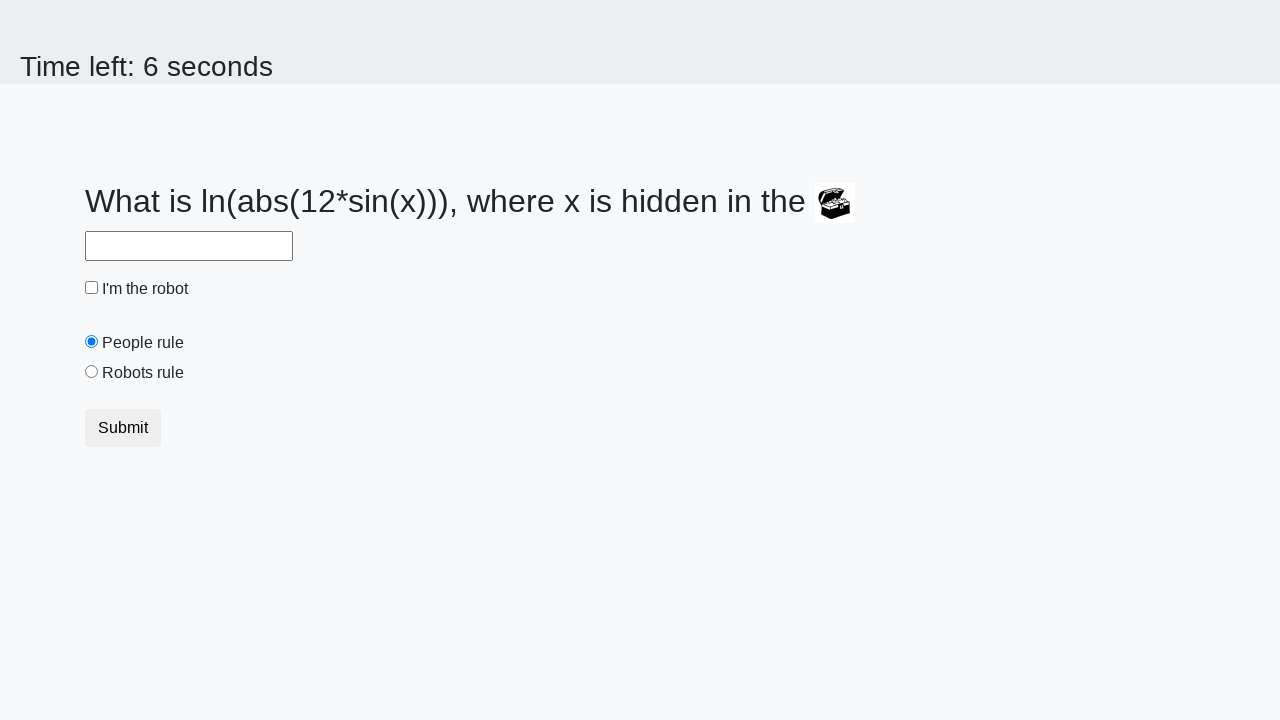

Filled answer field with calculated value: 2.1225539677169705 on #answer
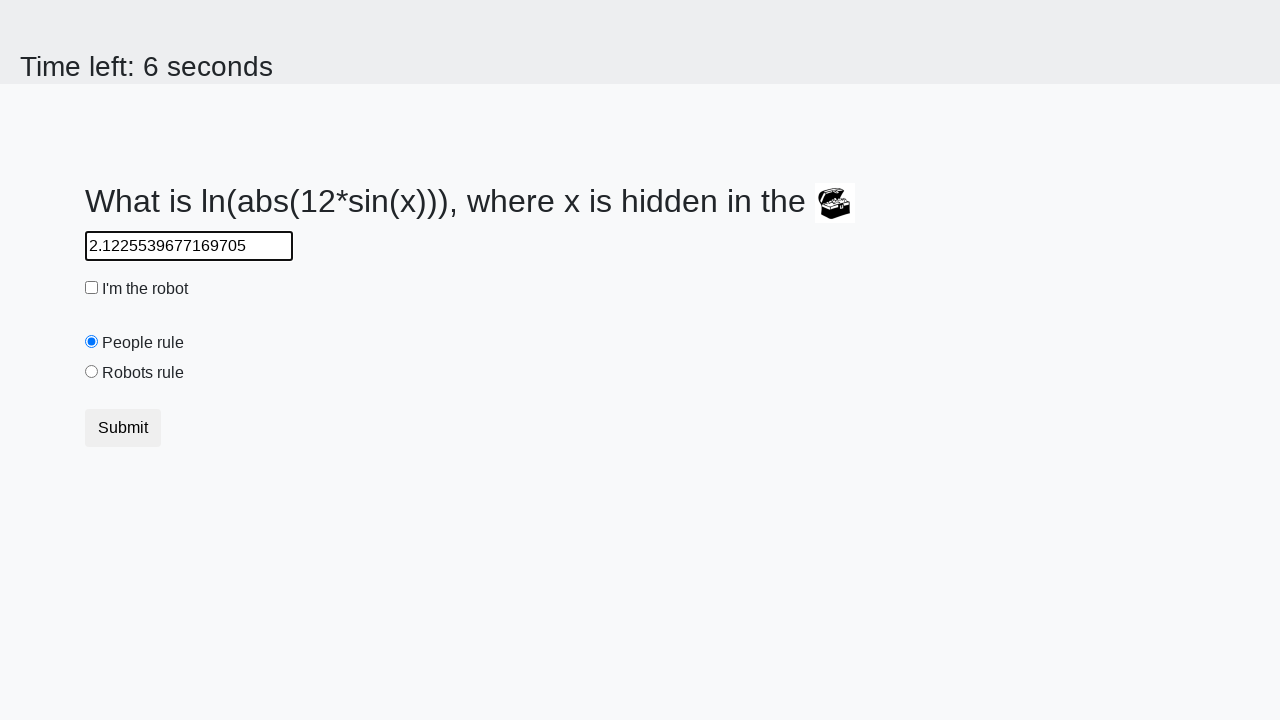

Checked the robot checkbox at (92, 288) on #robotCheckbox
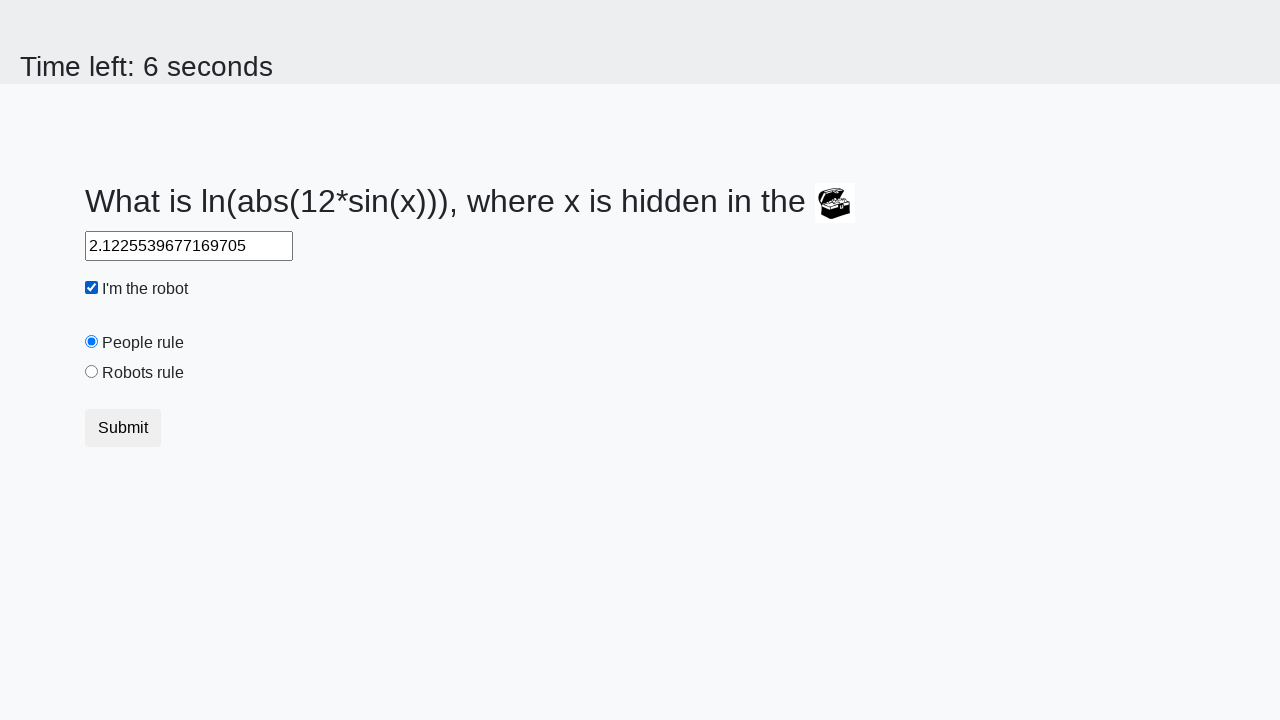

Selected the 'robots rule' radio button at (92, 372) on #robotsRule
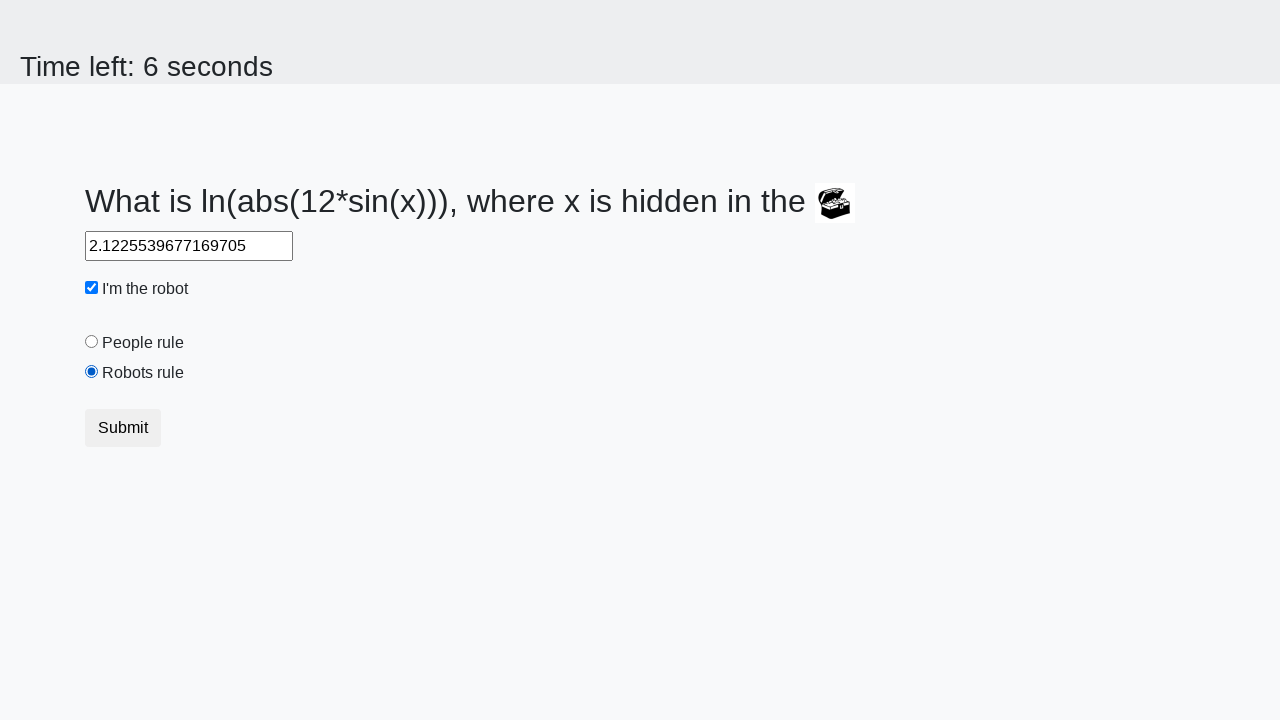

Clicked submit button to complete the form at (123, 428) on button.btn
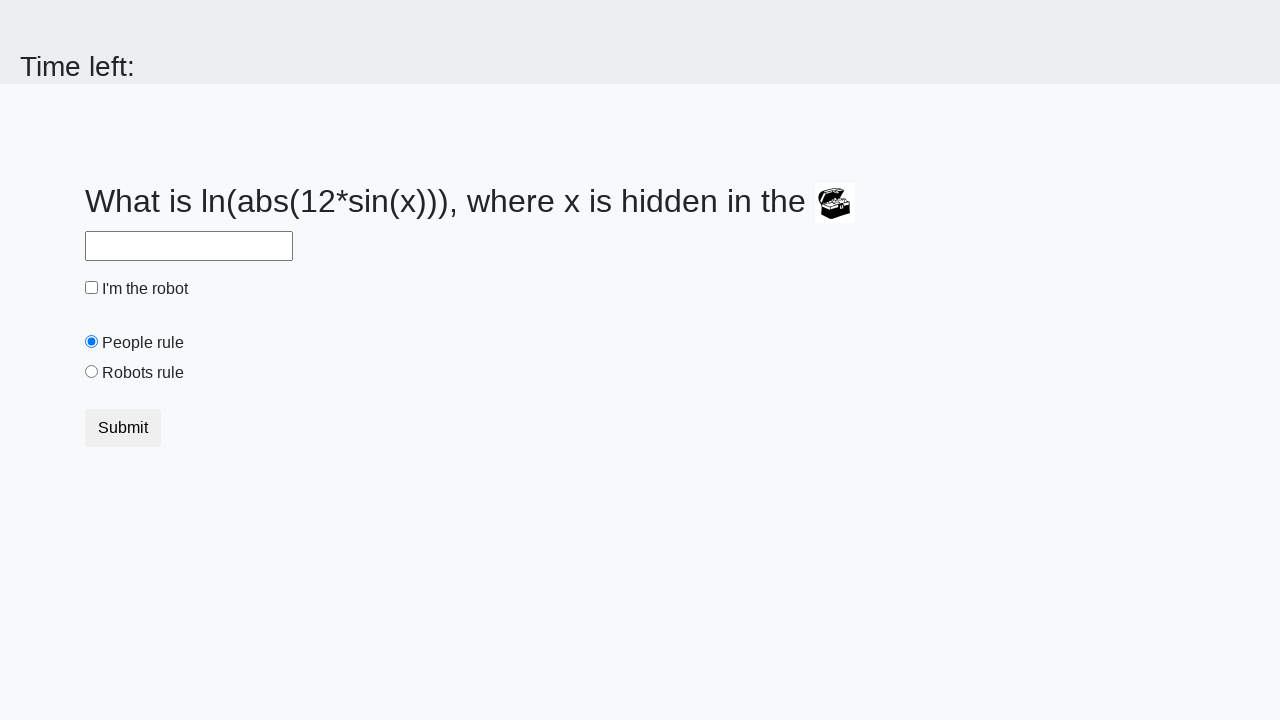

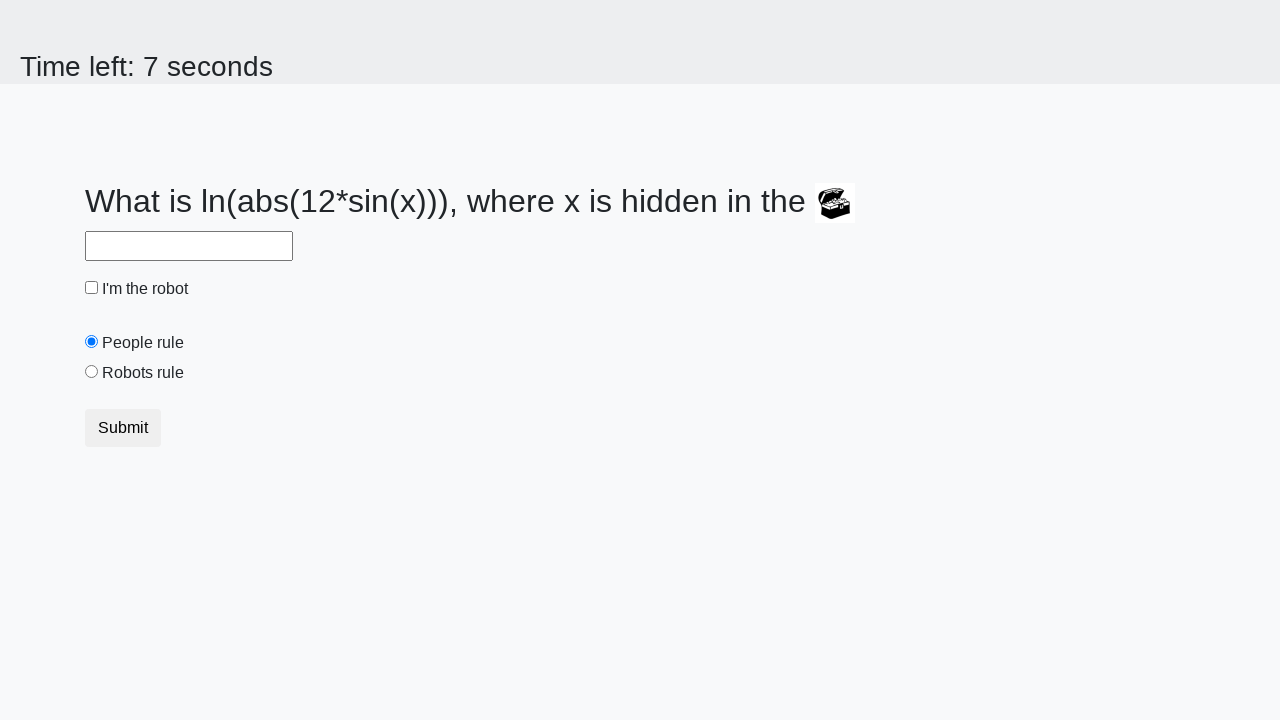